Tests clicking on a link using partial link text matching by finding and clicking the "Elemental" link (likely the "Powered by Elemental Selenium" footer link) on the login page.

Starting URL: https://the-internet.herokuapp.com/login

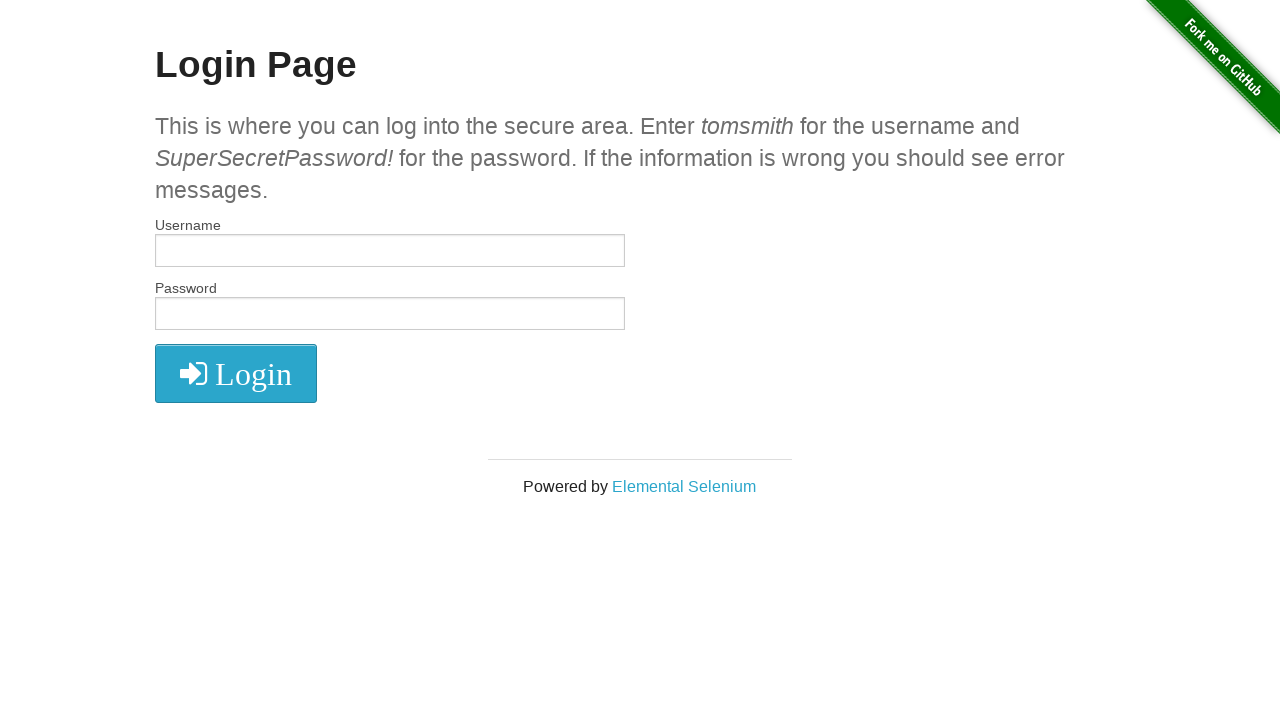

Clicked the 'Elemental' link using partial link text matching at (684, 486) on a:text('Elemental')
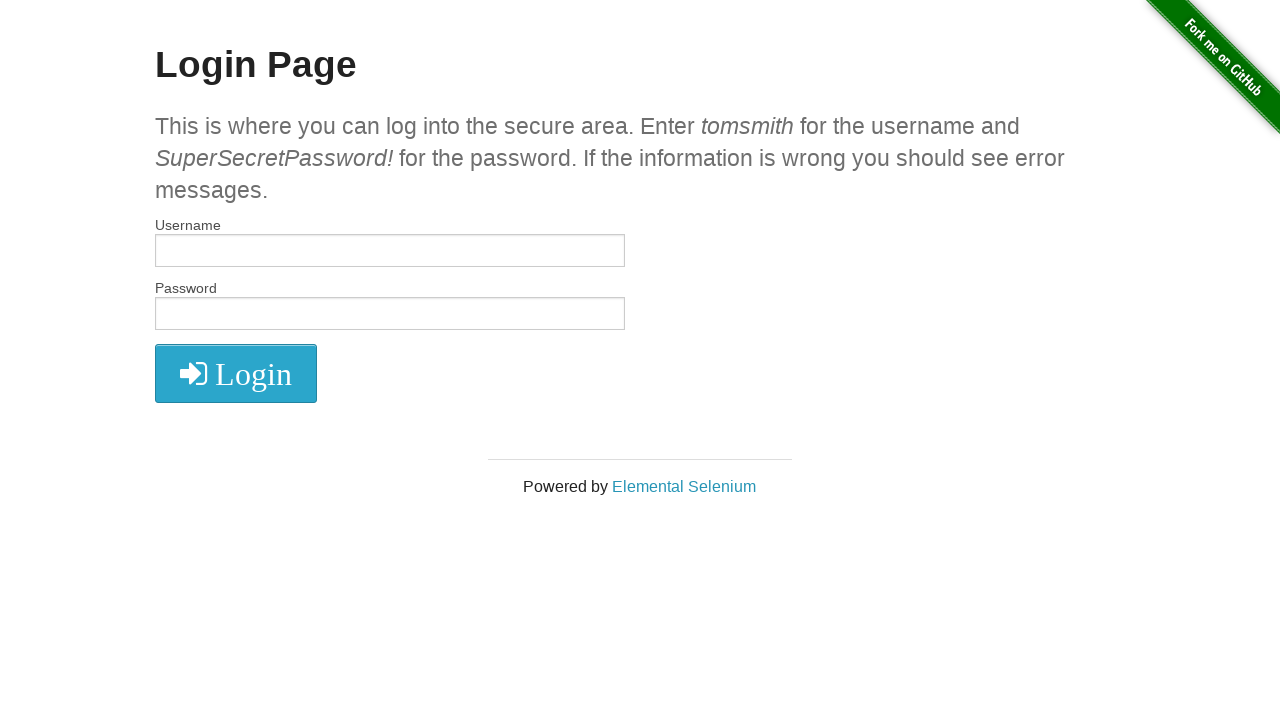

Waited for page load to complete after clicking Elemental link
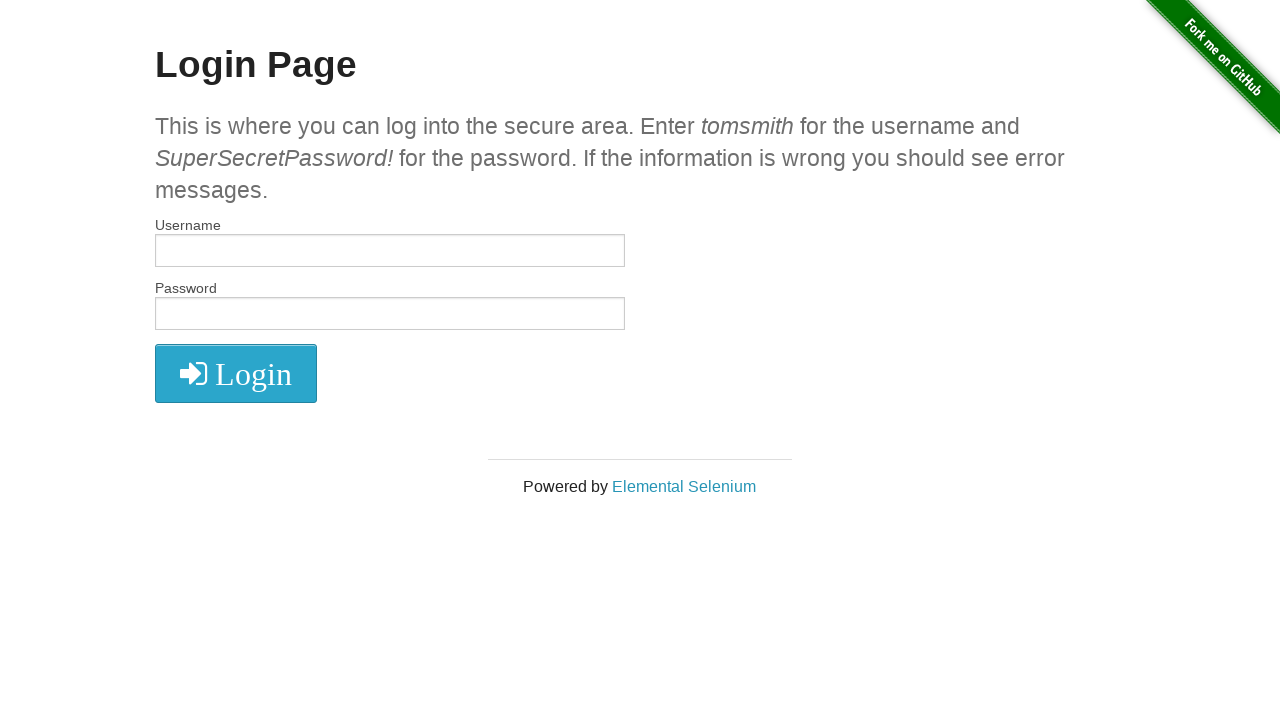

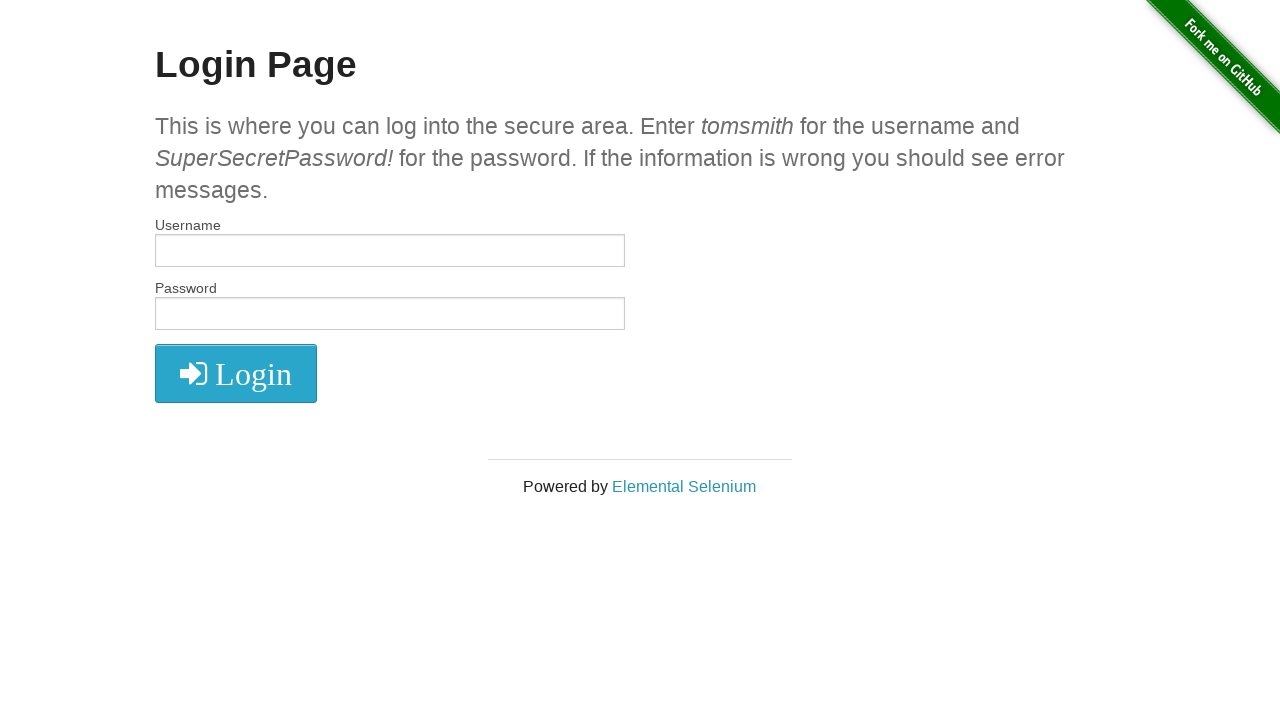